Tests that submitting the form without entering a car power value triggers an alert validation

Starting URL: https://cartax.uslugi.io/

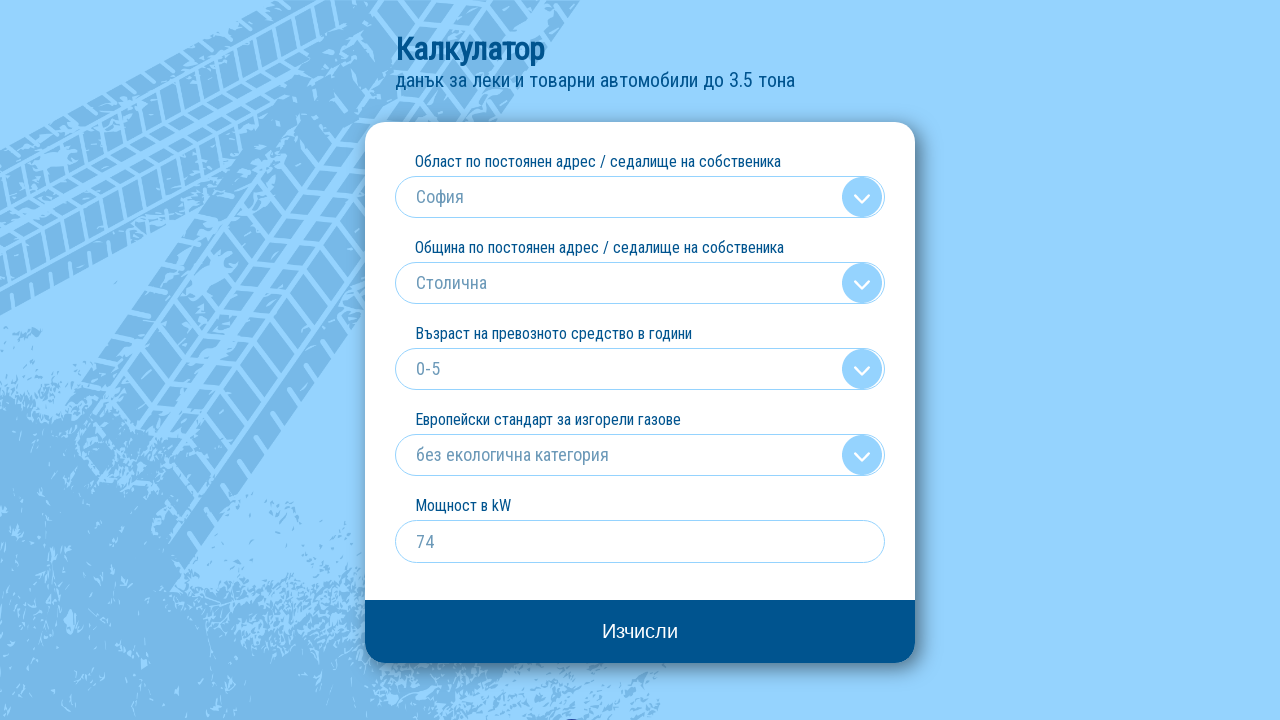

Cleared the car power input field on input[name='kw']
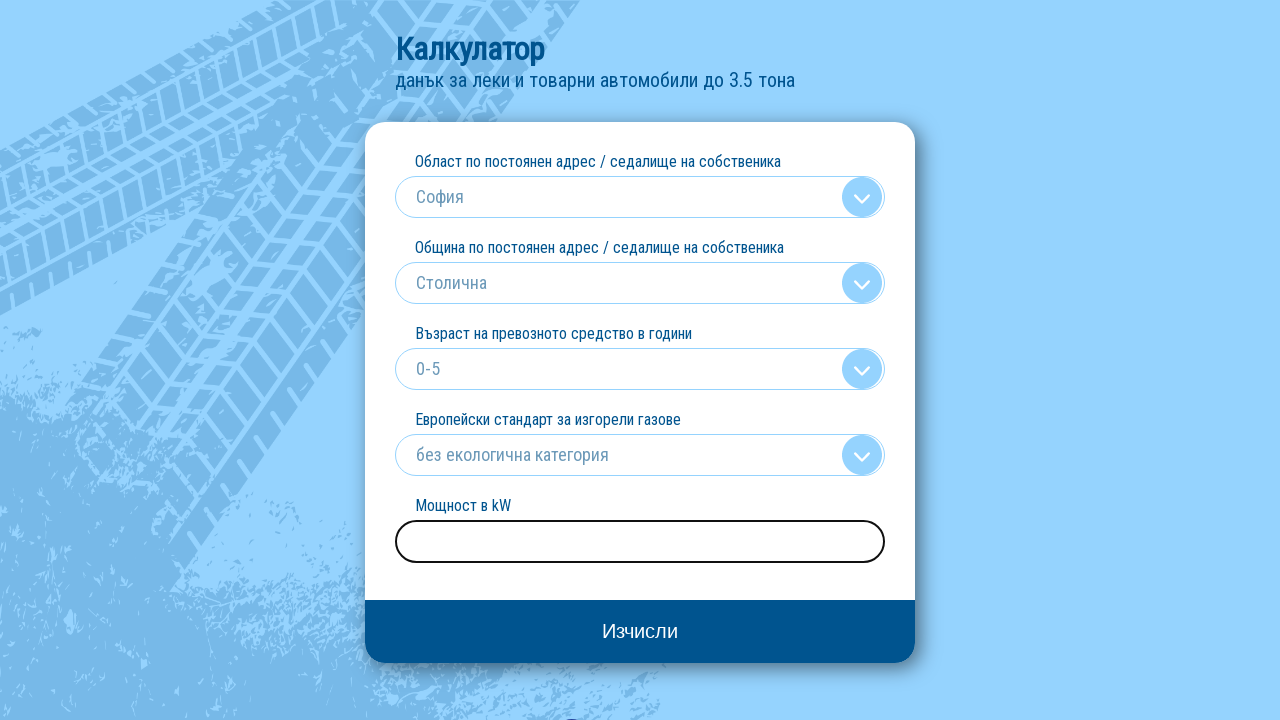

Set up dialog handler to capture alerts
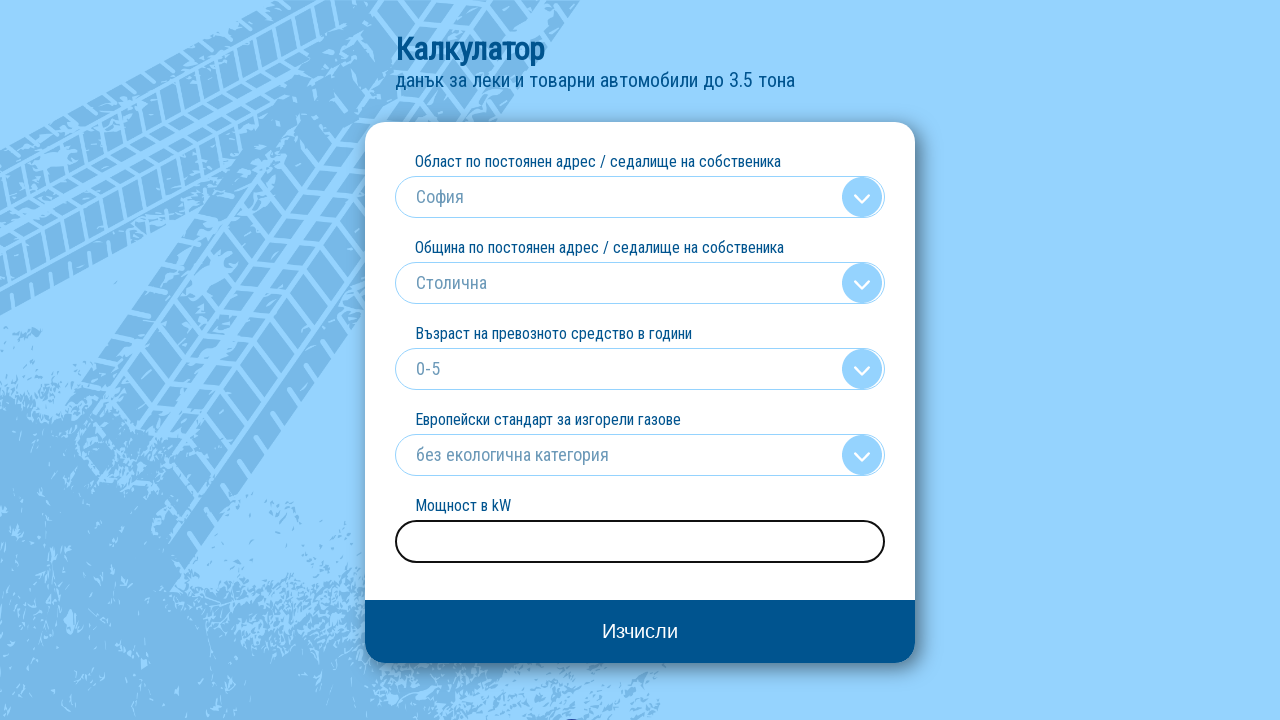

Pressed Enter to submit the form without entering a value on input[name='kw']
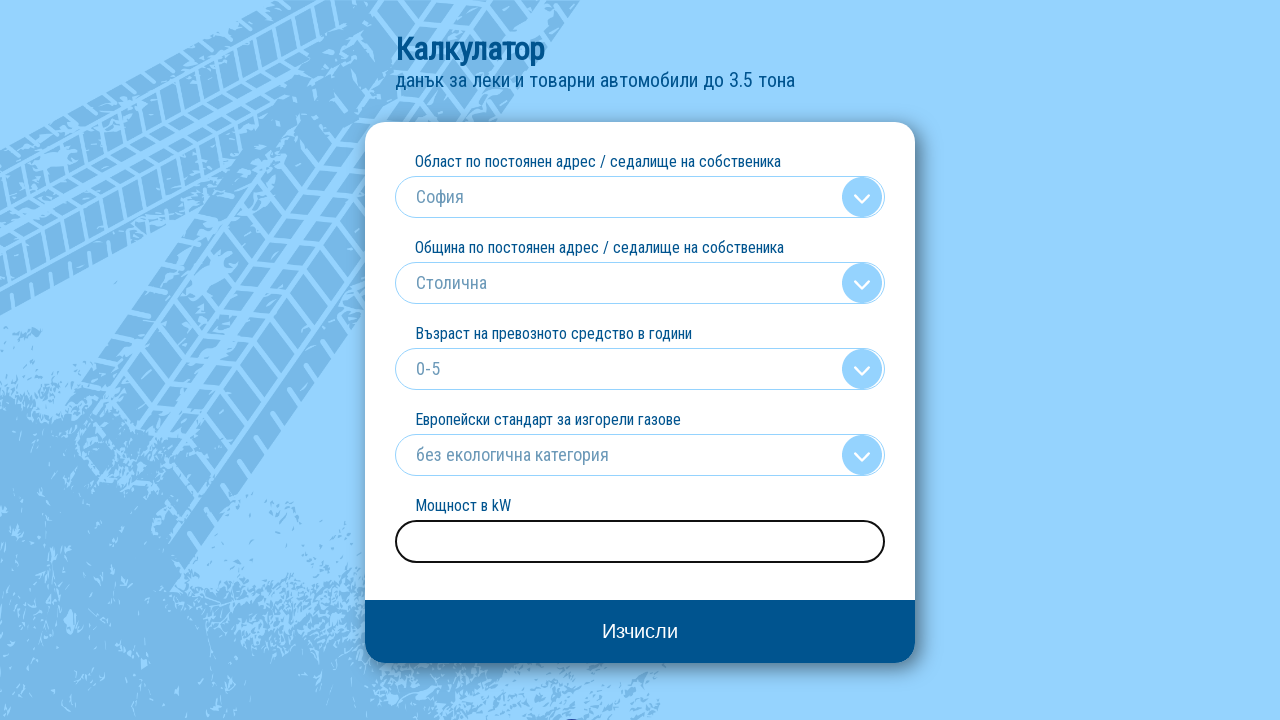

Waited for alert validation to appear
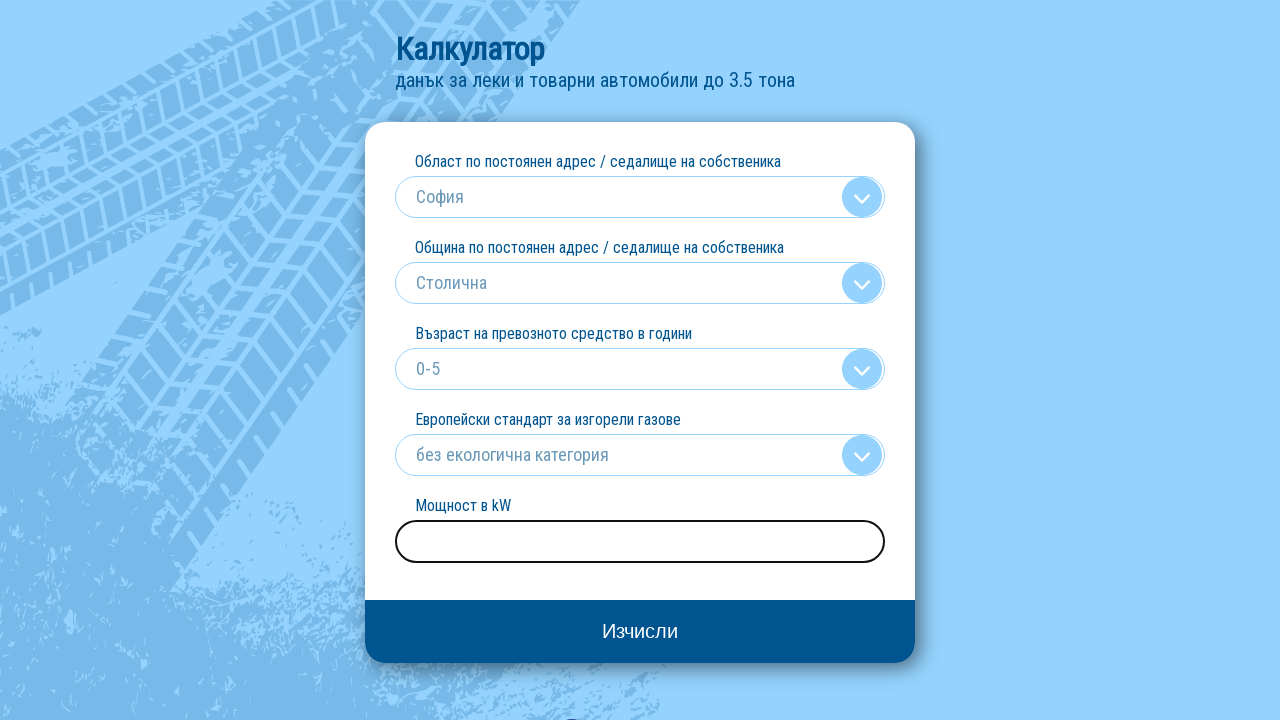

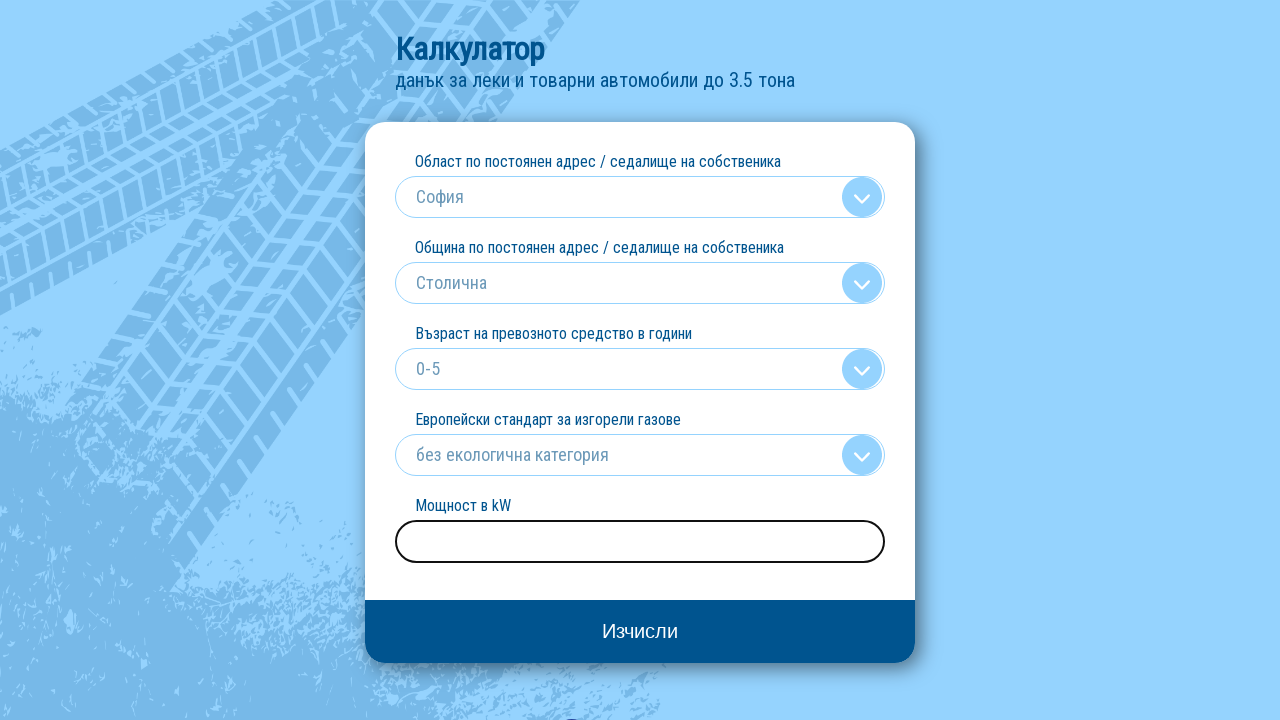